Tests A/B test opt-out functionality by visiting the A/B test page, adding an opt-out cookie if in a test group, refreshing the page, and verifying the page shows "No A/B Test"

Starting URL: http://the-internet.herokuapp.com/abtest

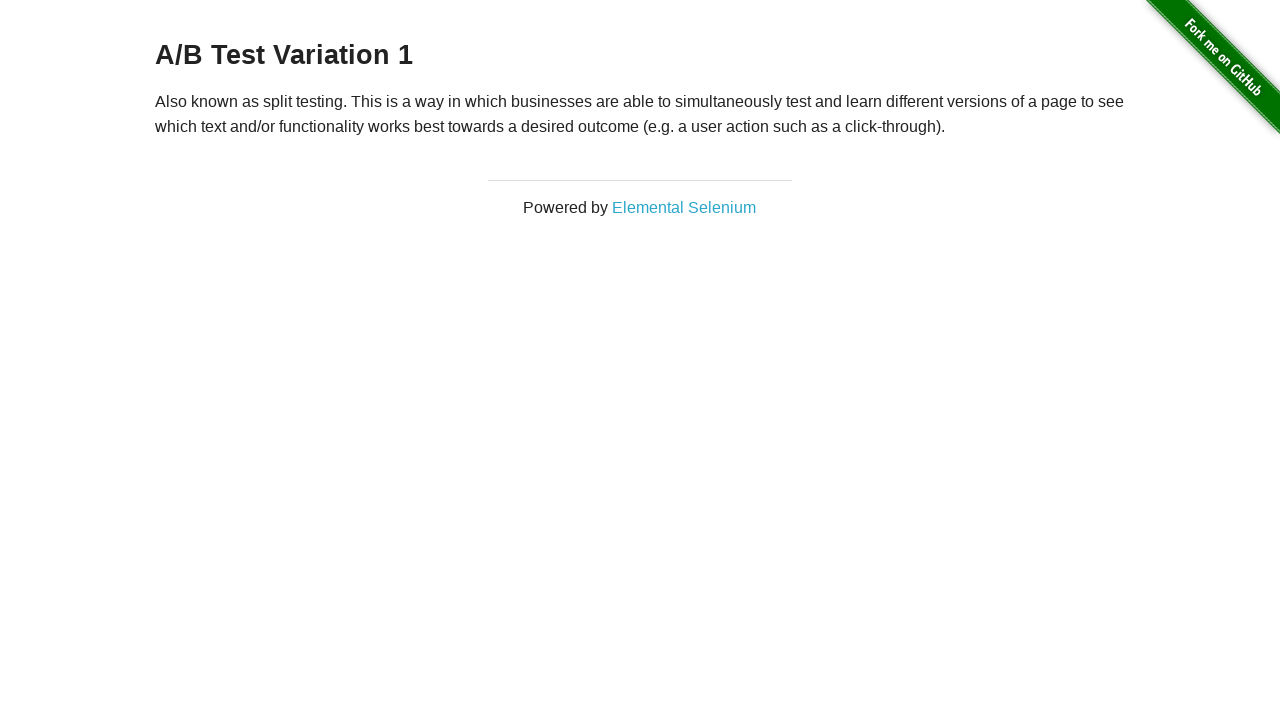

Navigated to A/B test page
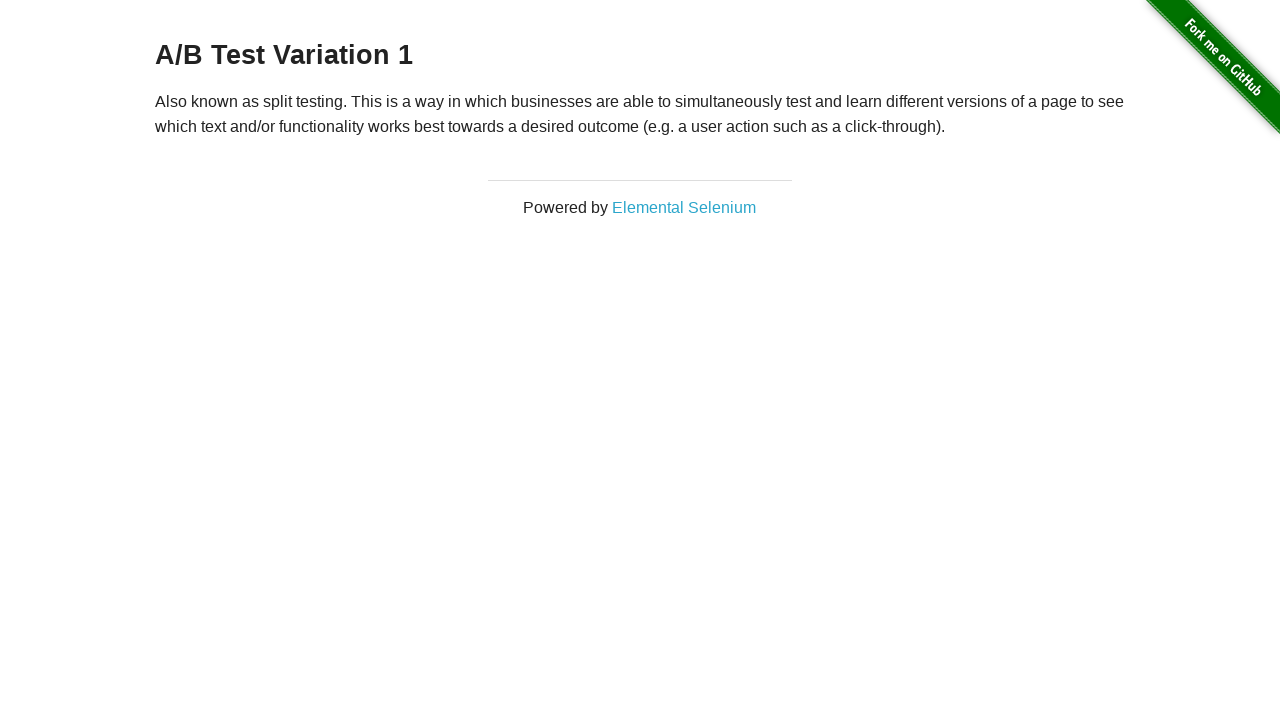

Retrieved heading text to check A/B test status
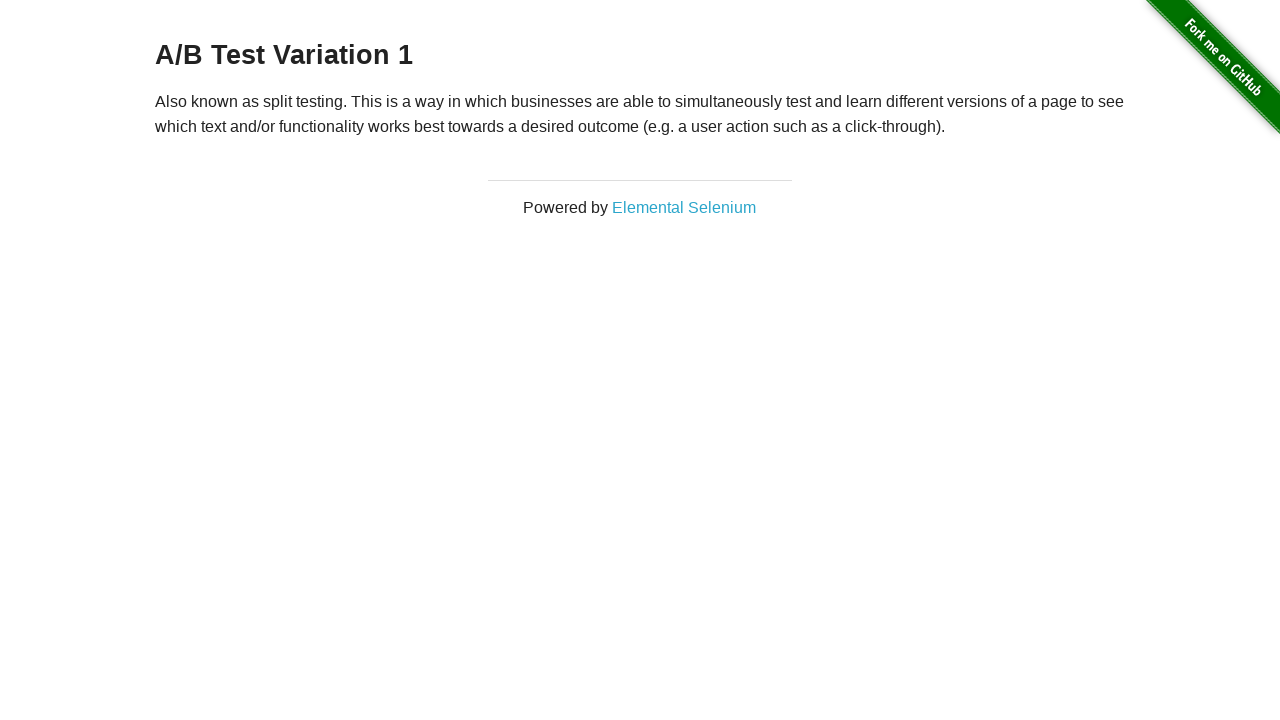

Added optimizelyOptOut cookie for A/B test opt-out
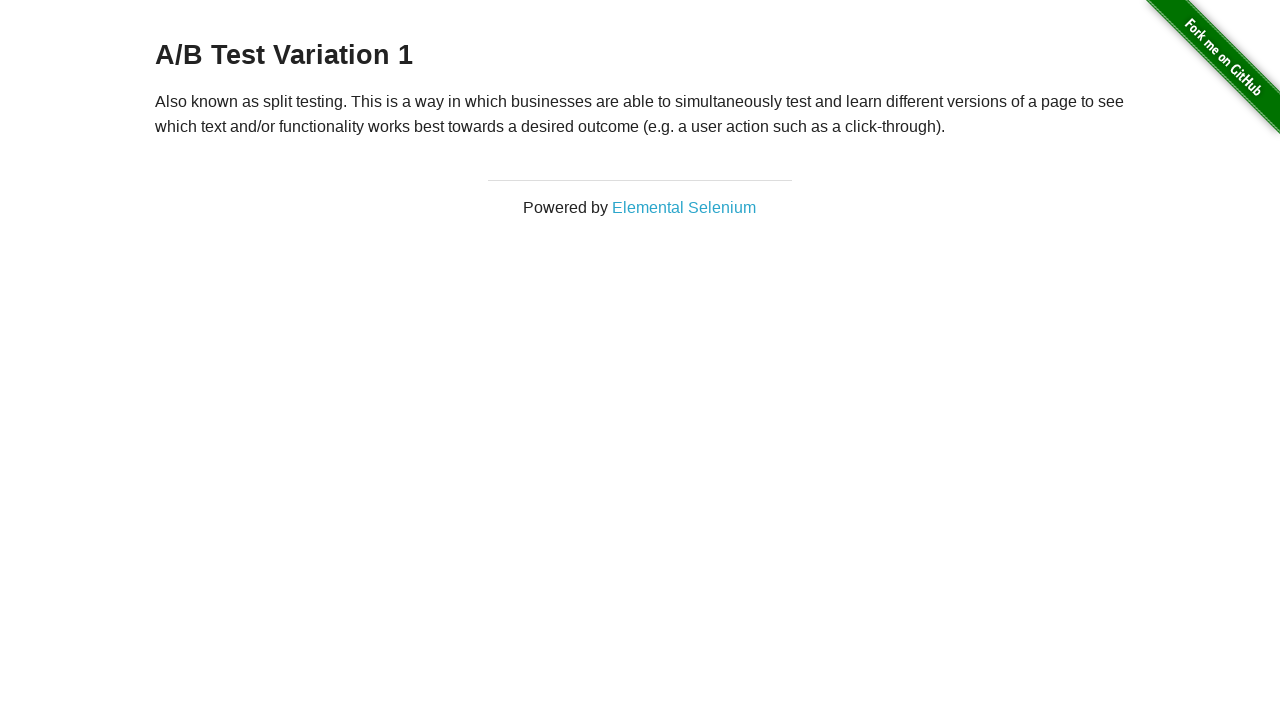

Reloaded page after adding opt-out cookie
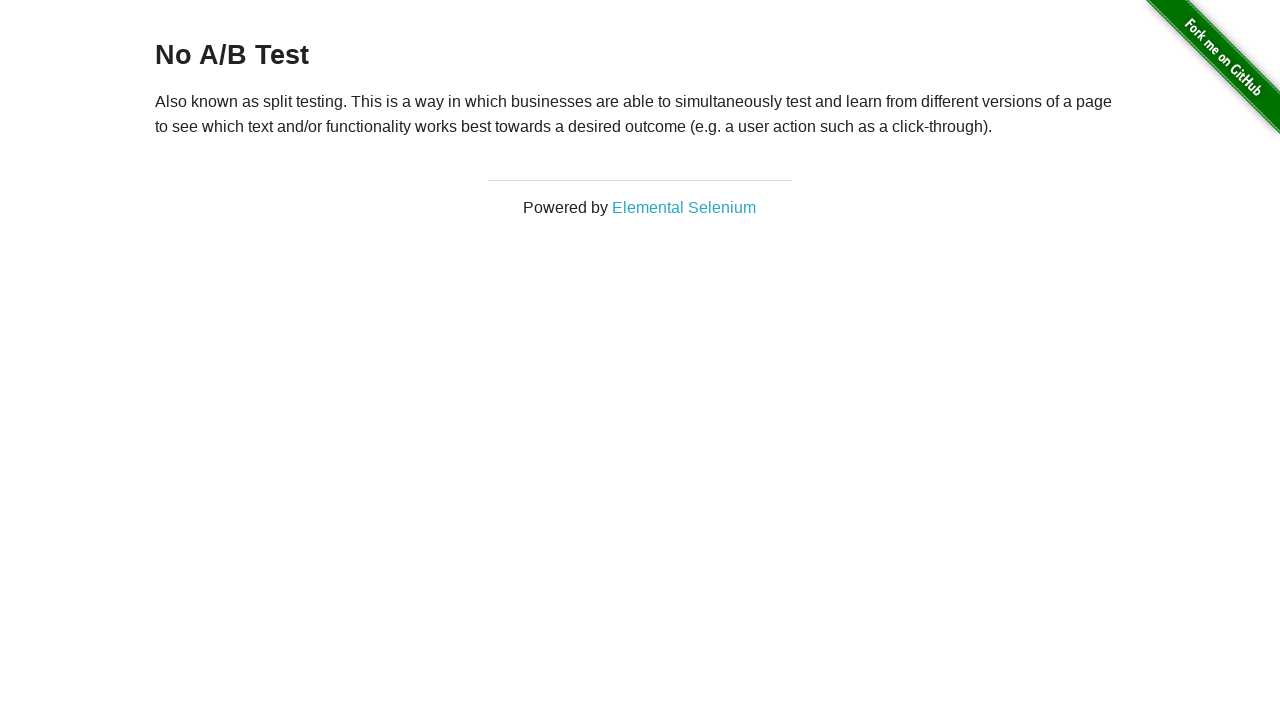

Retrieved updated heading text after page reload
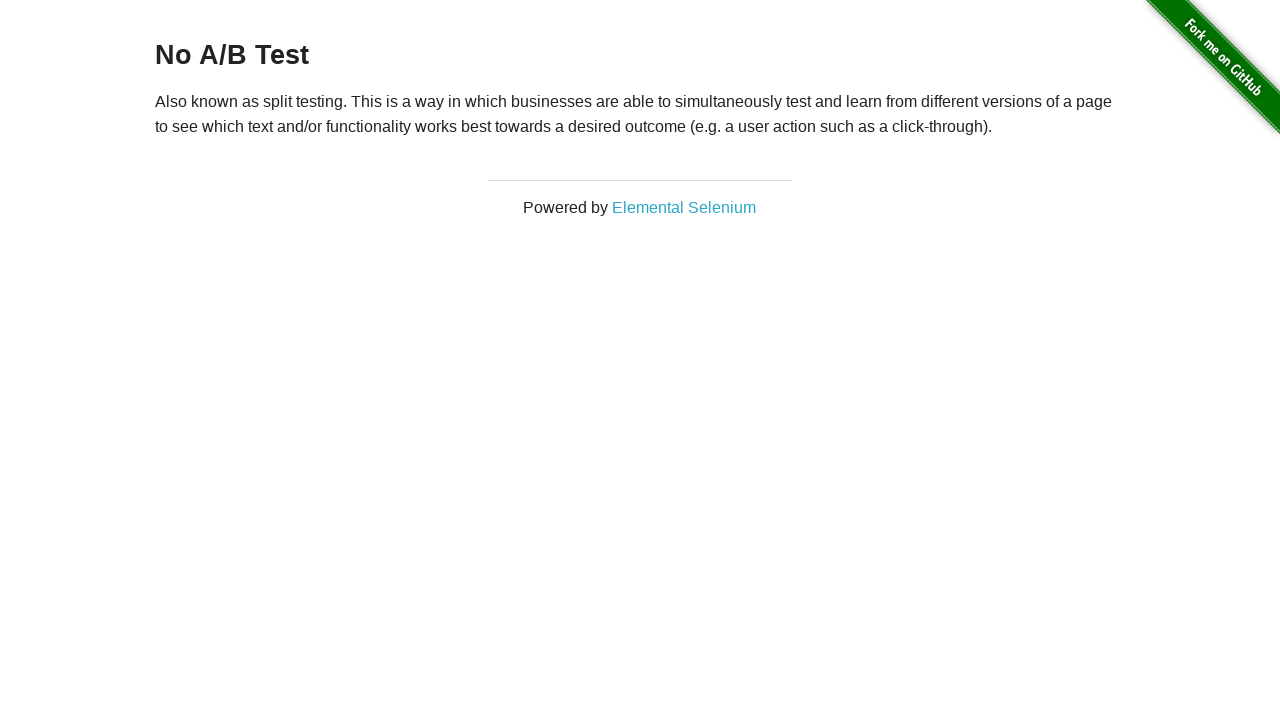

Verified heading text is 'No A/B Test' - opt-out successful
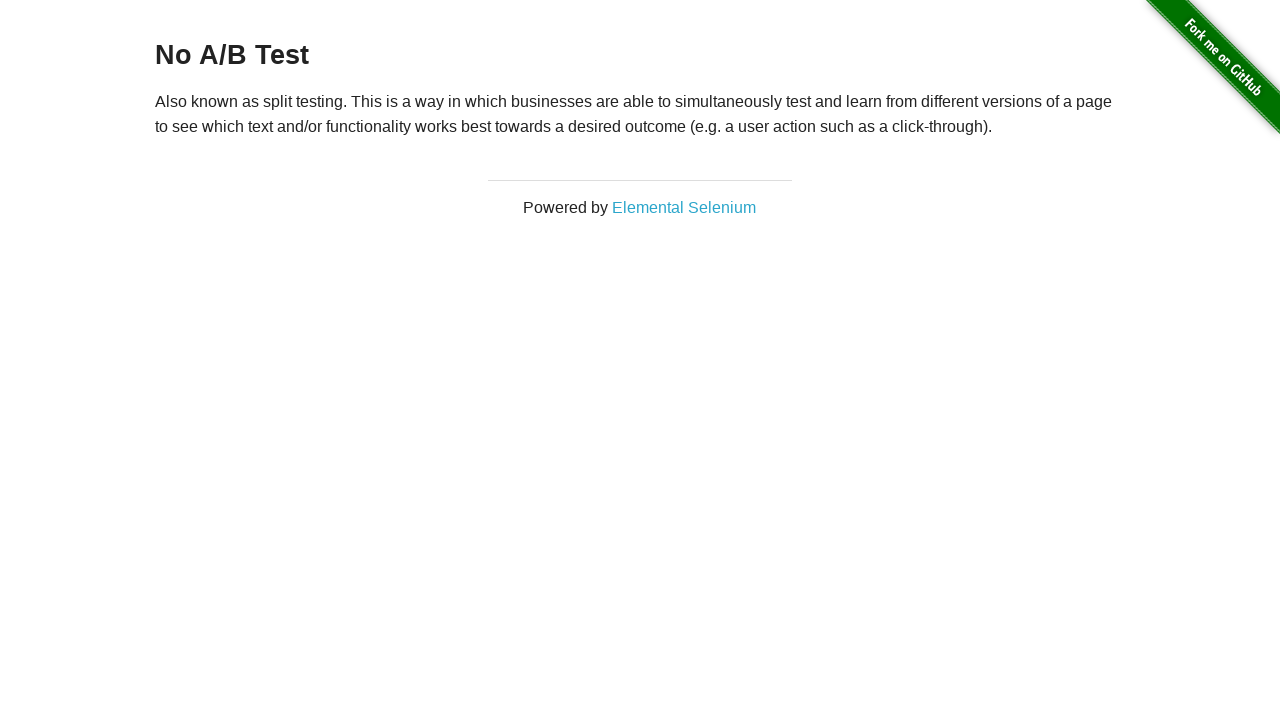

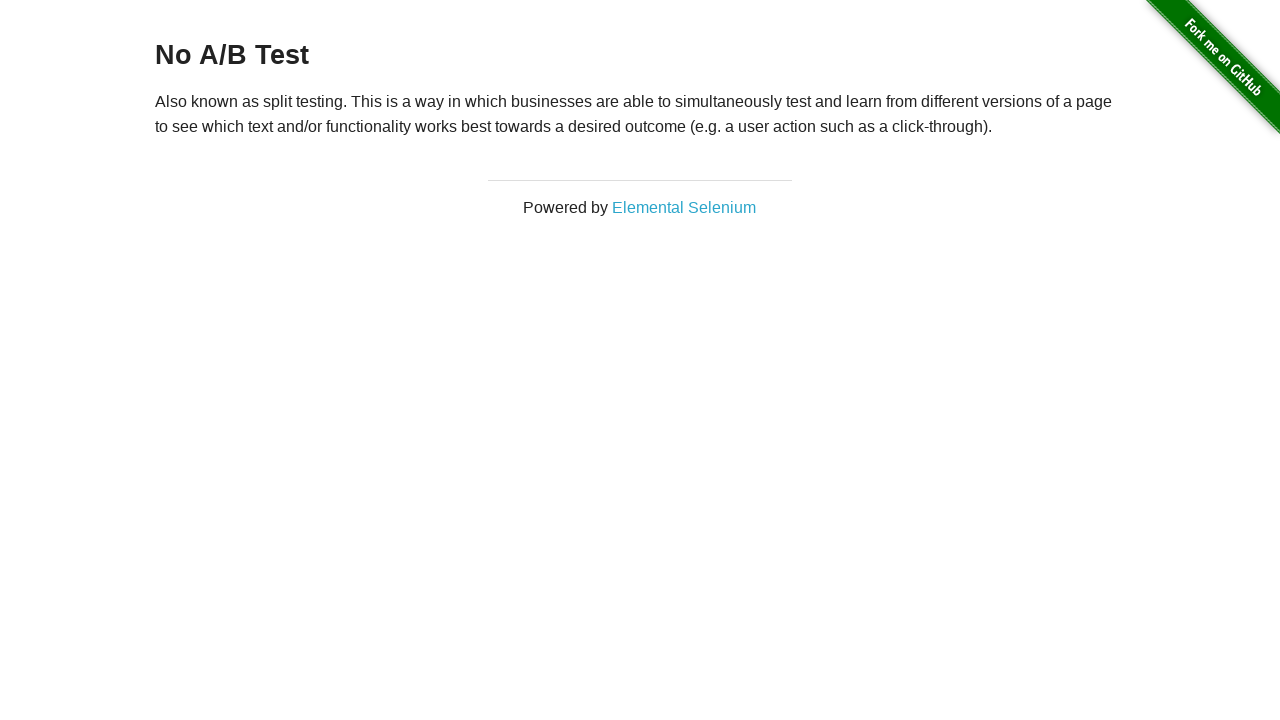